Tests the SVG map marker interaction on the SF.gov pothole reporting form by navigating through the form steps, entering coordinates, and attempting to click on the map to set a location.

Starting URL: https://www.sf.gov/report-pothole-and-street-issues

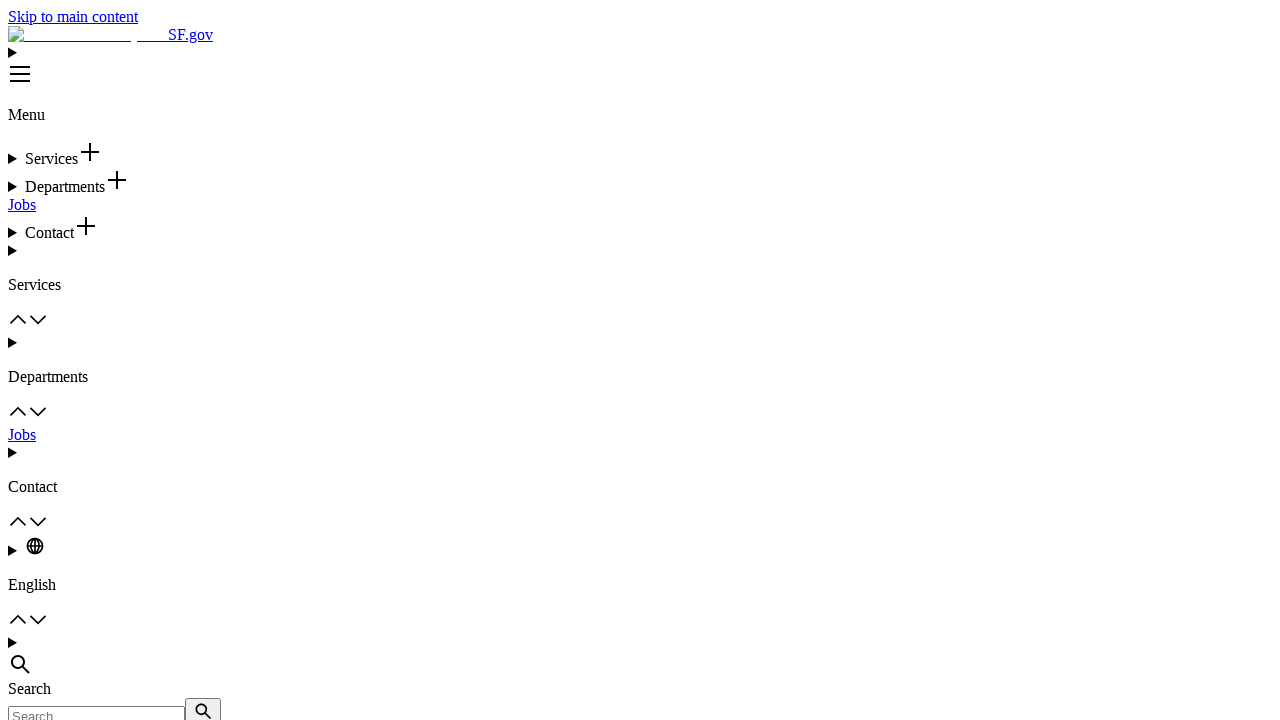

Waited for page to load (3 seconds)
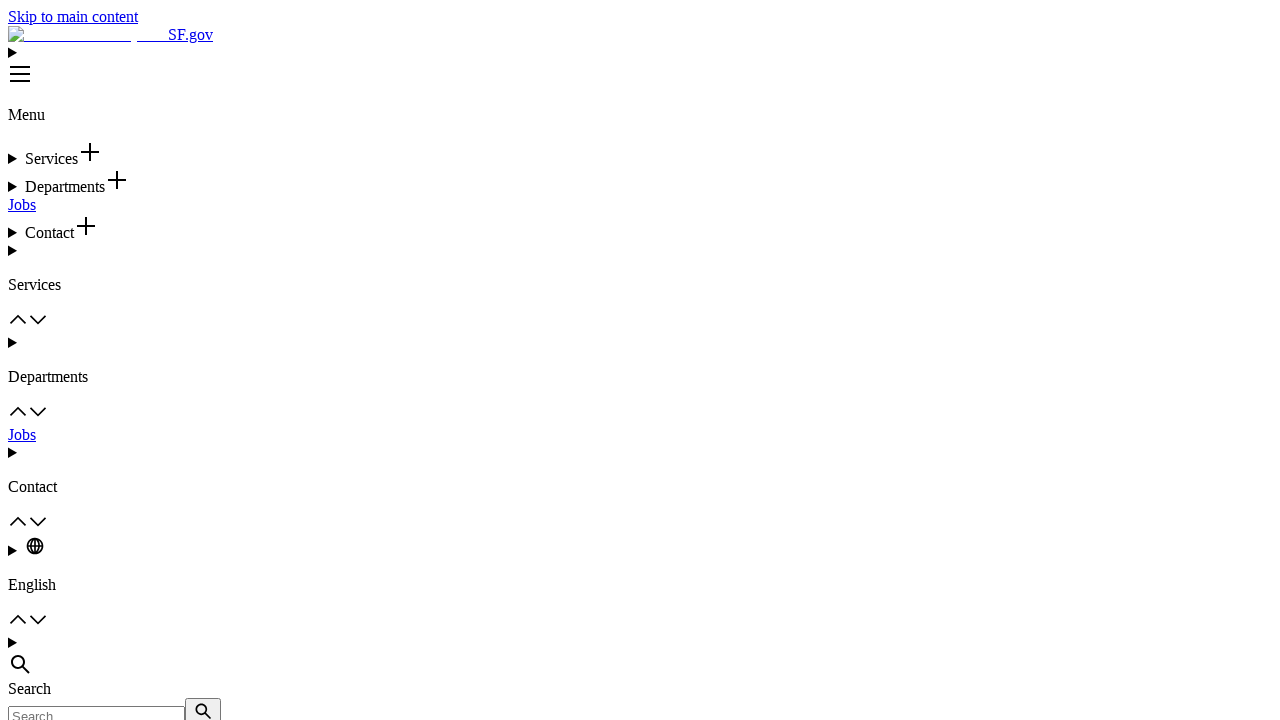

Located report link to verintcloudservices.com
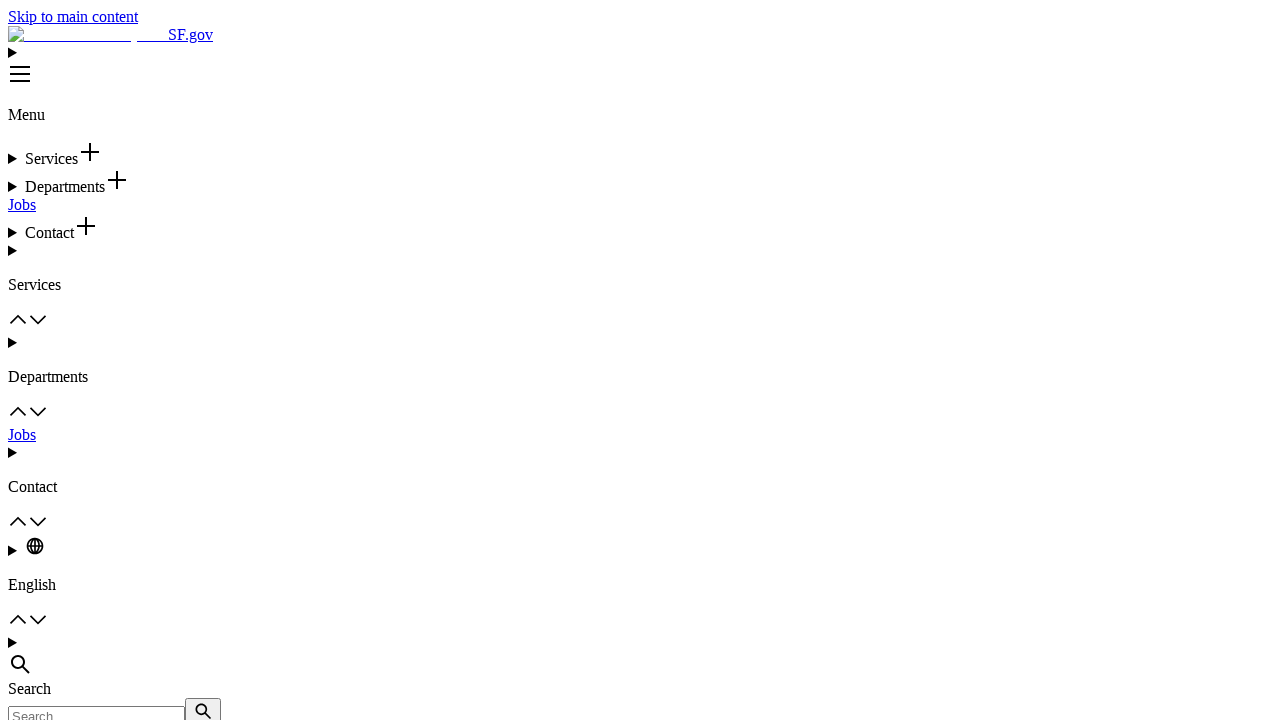

Clicked report link to verintcloudservices.com at (30, 361) on a[href*="verintcloudservices.com"] >> nth=0
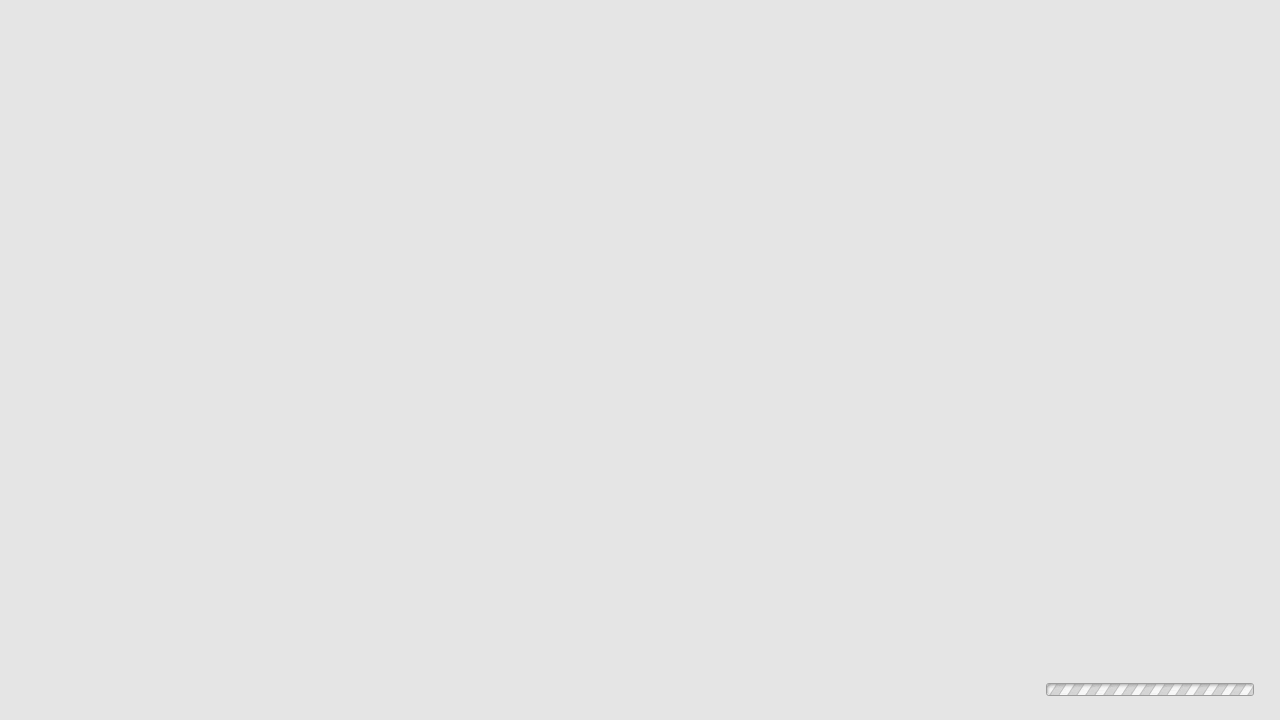

Waited for report form to load (5 seconds)
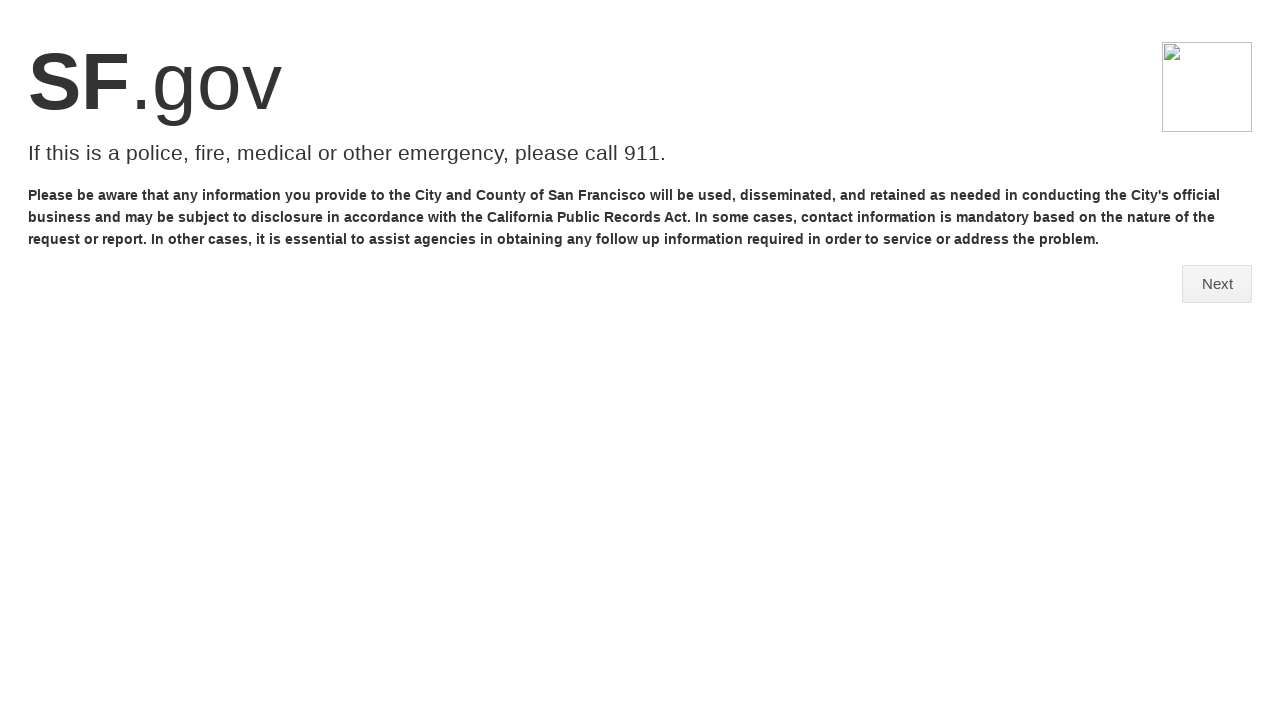

Located Next/Continue button on emergency disclaimer
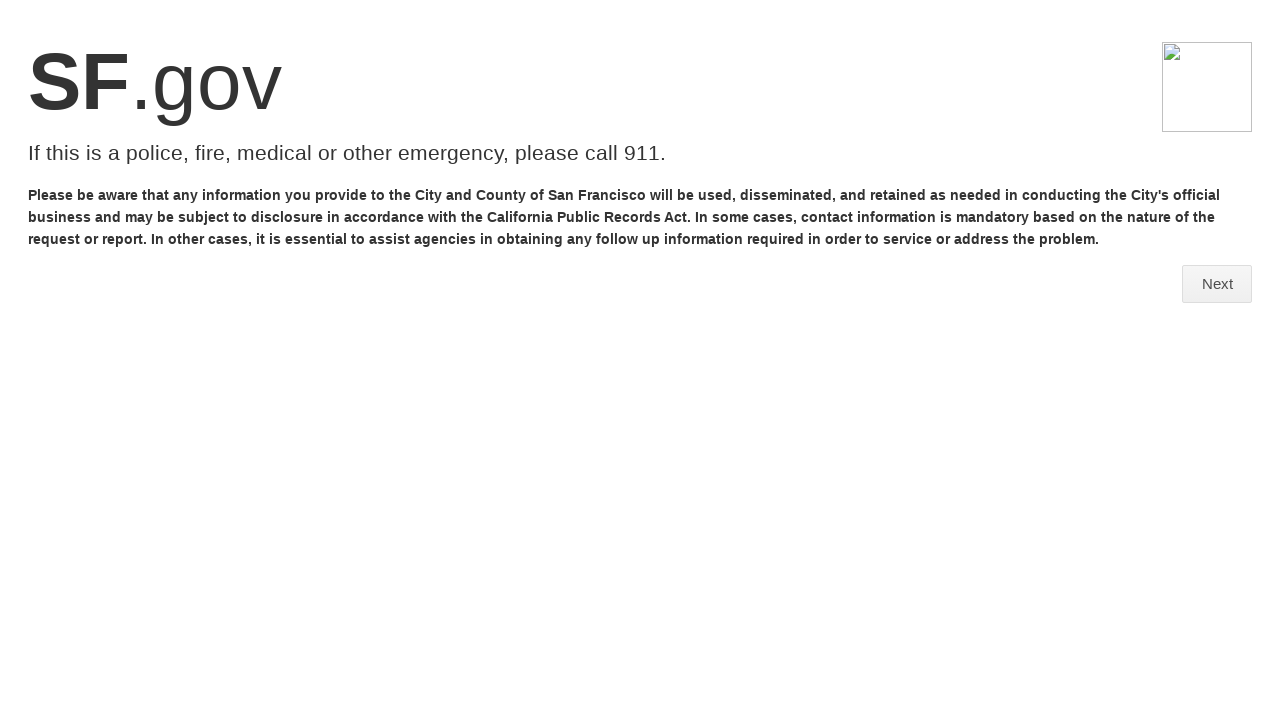

Clicked Next/Continue button to proceed past emergency disclaimer at (1217, 284) on button:has-text("Next"), button:has-text("Continue"), a:has-text("Next") >> nth=
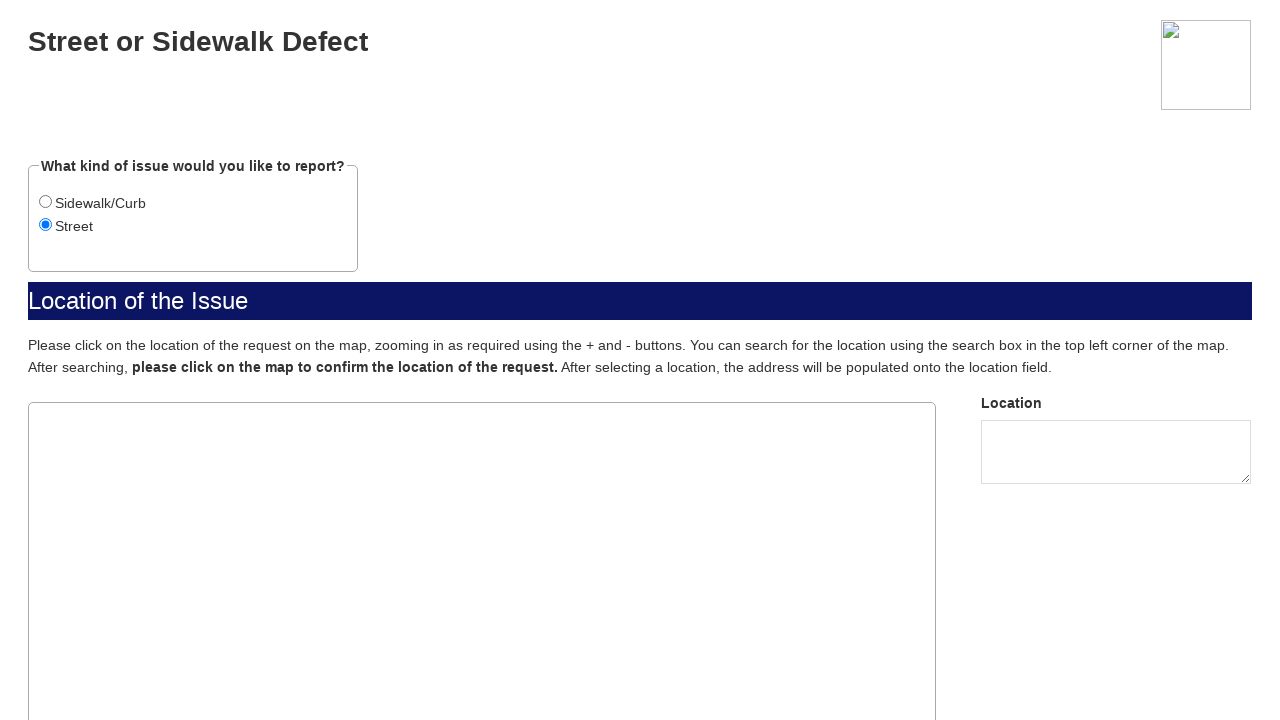

Waited for form to progress (3 seconds)
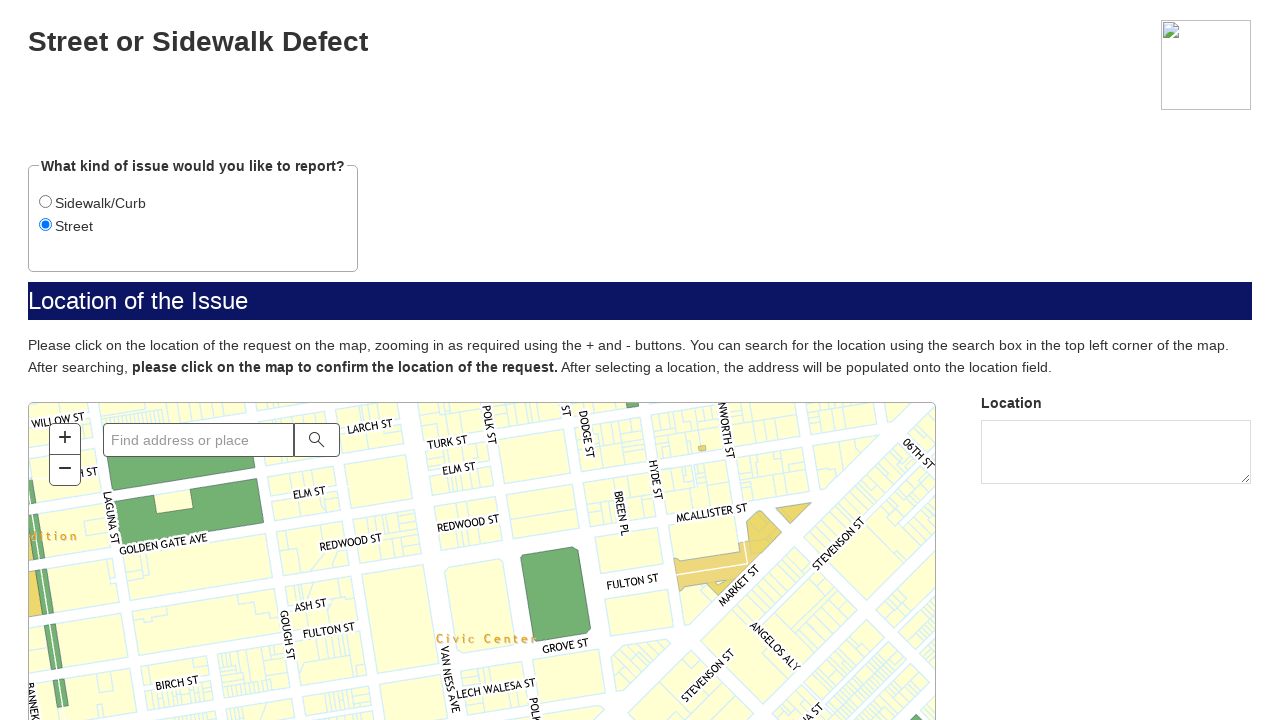

Located radio buttons for issue type selection
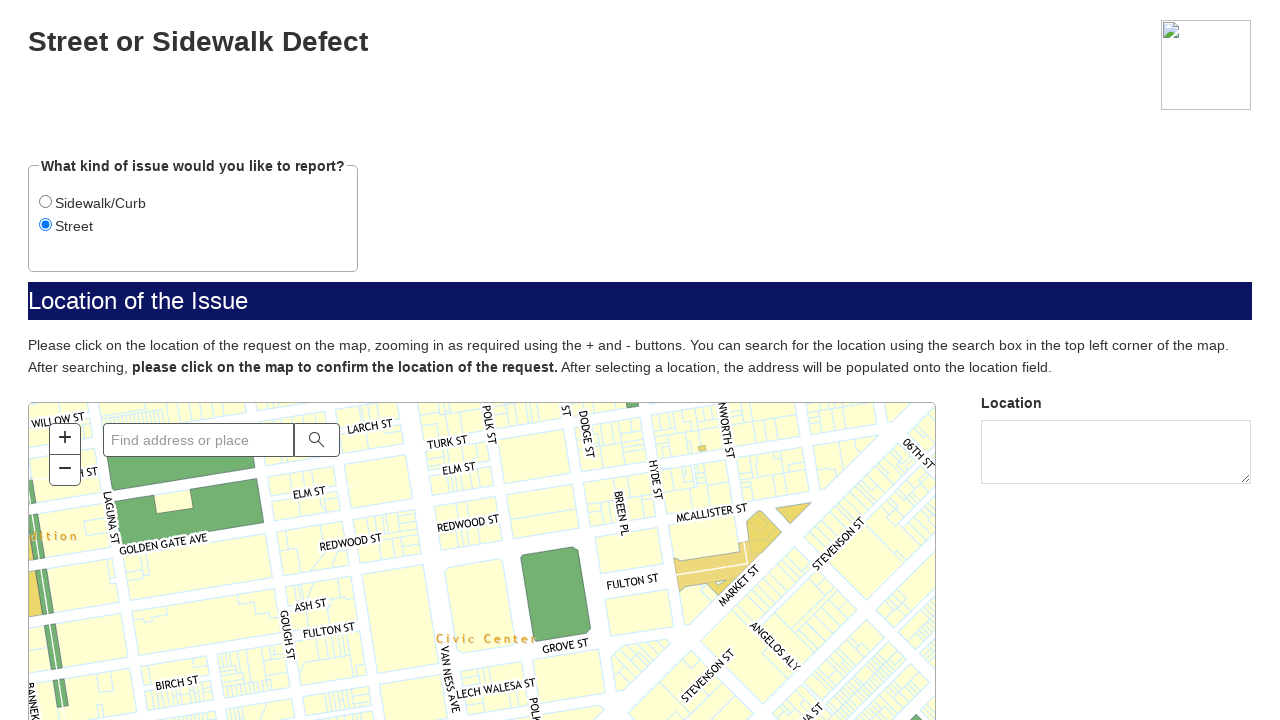

Selected first radio button for issue type at (46, 202) on input[type="radio"] >> nth=0
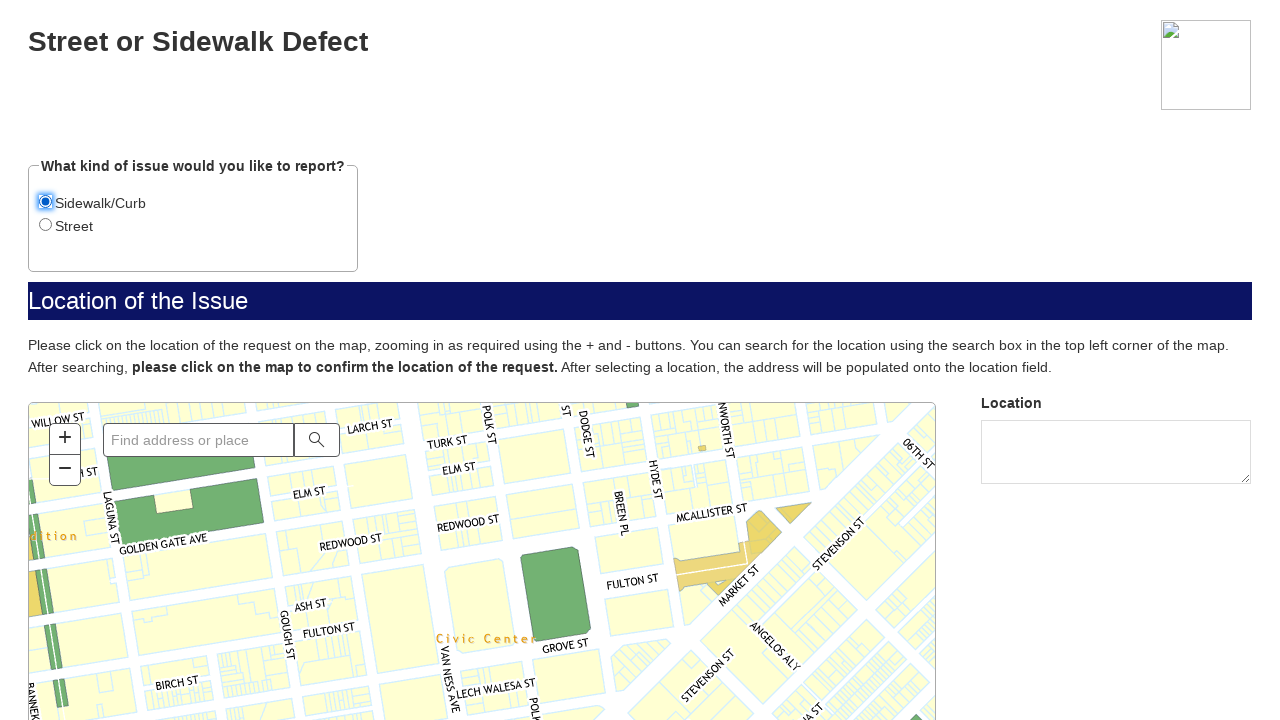

Waited after selecting issue type (1 second)
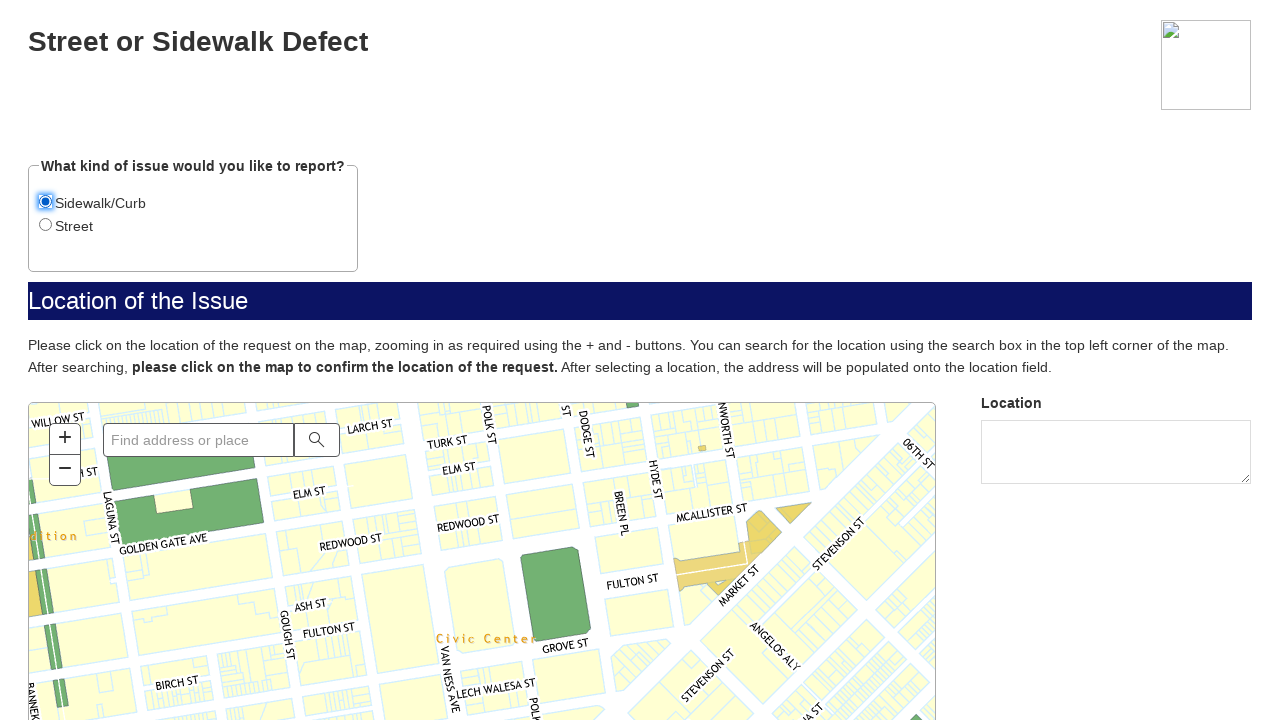

Found address field using selector: input[placeholder*="address"]
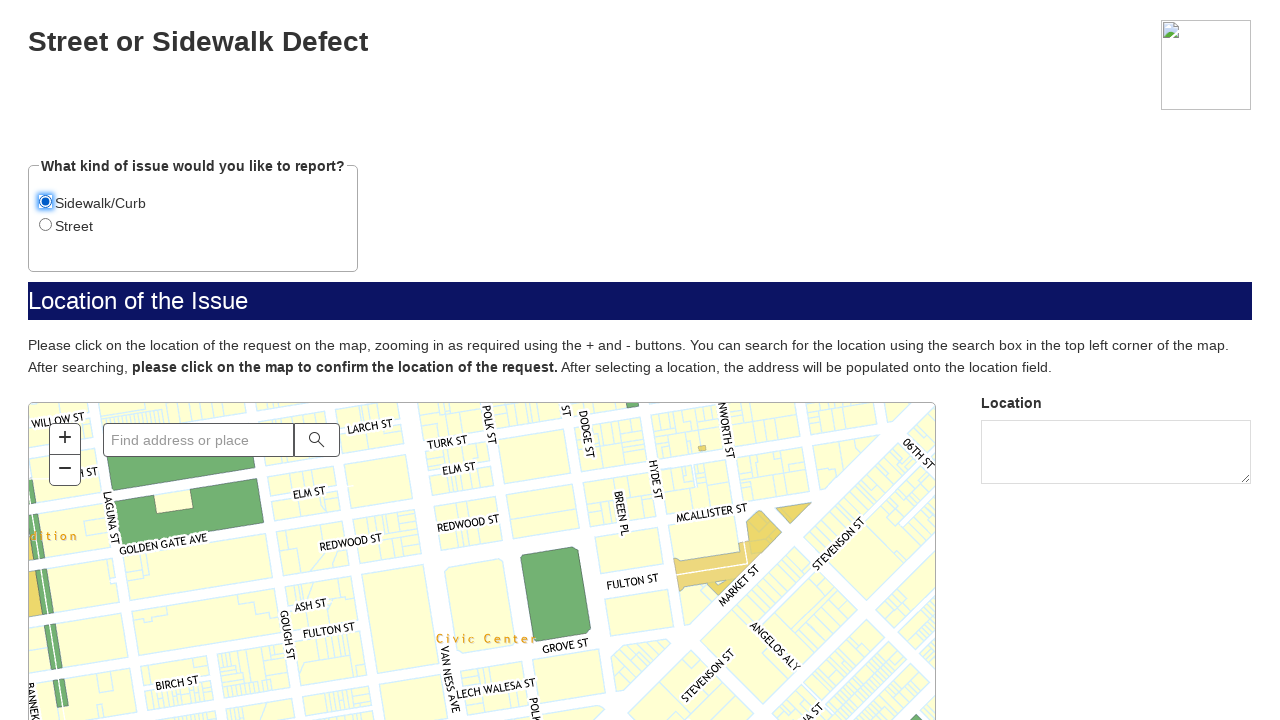

Filled address field with coordinates: 37.755196, -122.423207 on input[placeholder*="address"] >> nth=0
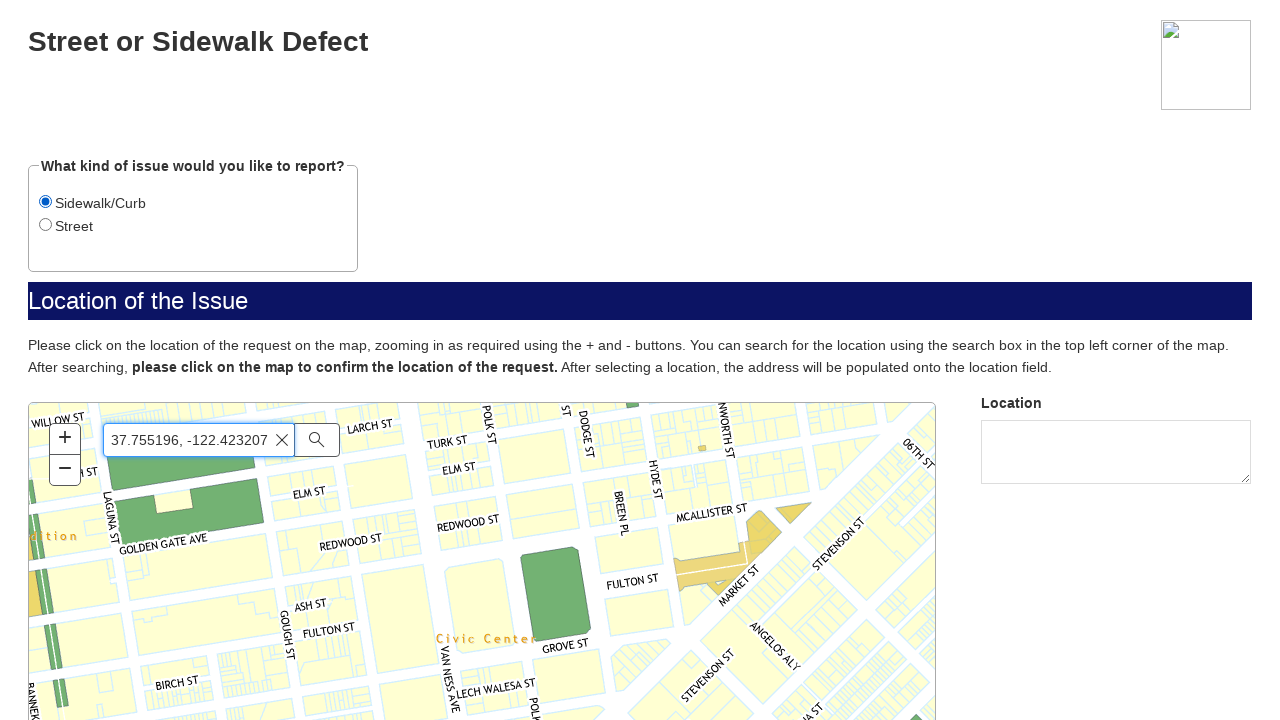

Waited after entering coordinates (1 second)
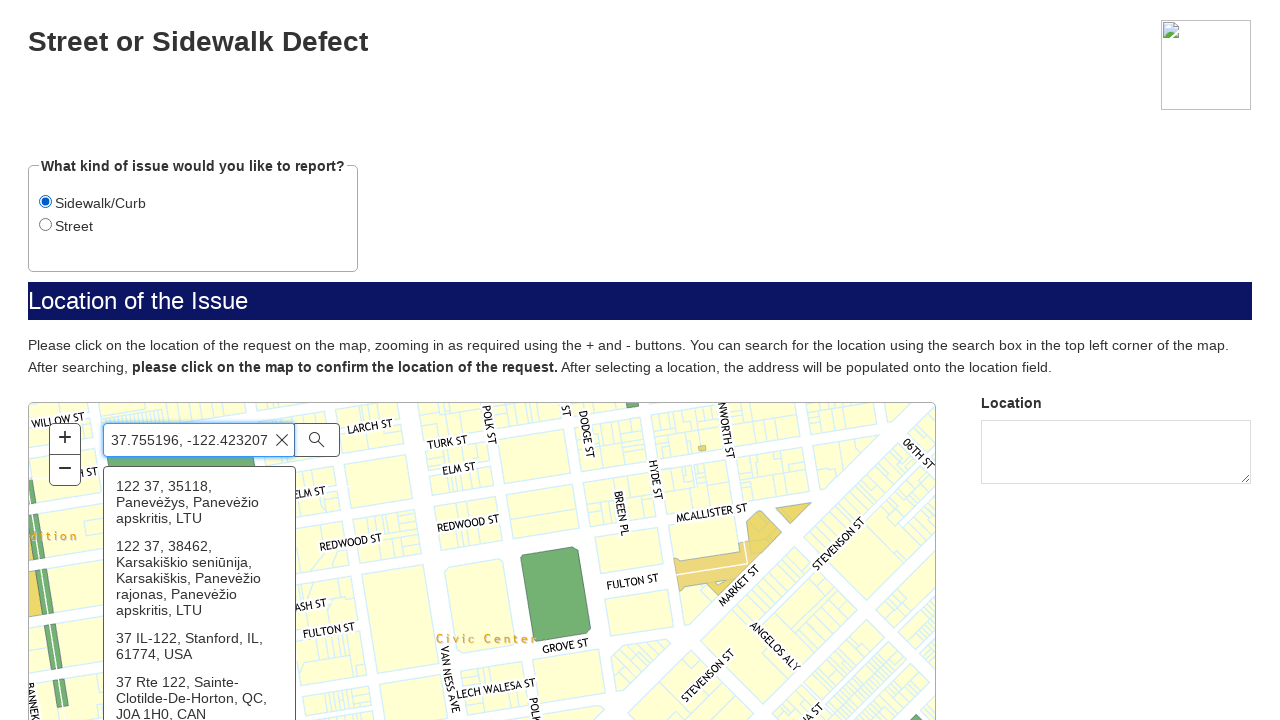

Pressed Enter to search for coordinates on input[placeholder*="address"] >> nth=0
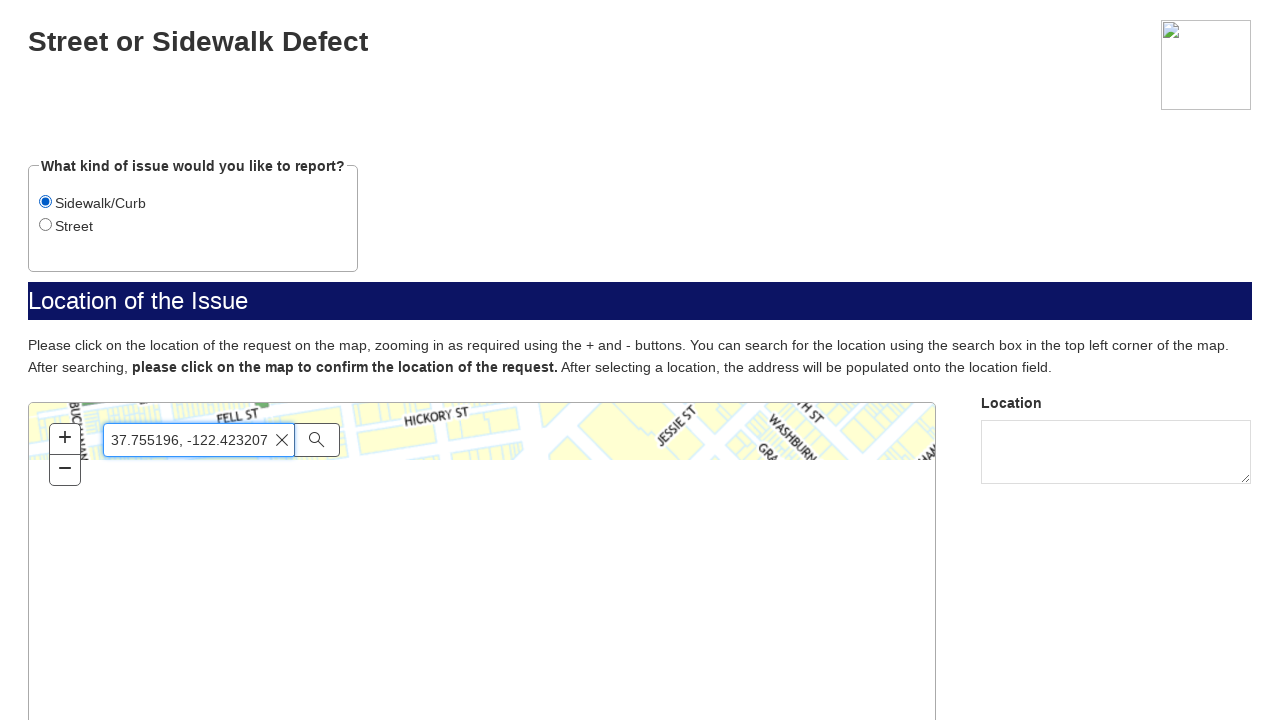

Waited for map to load coordinates (3 seconds)
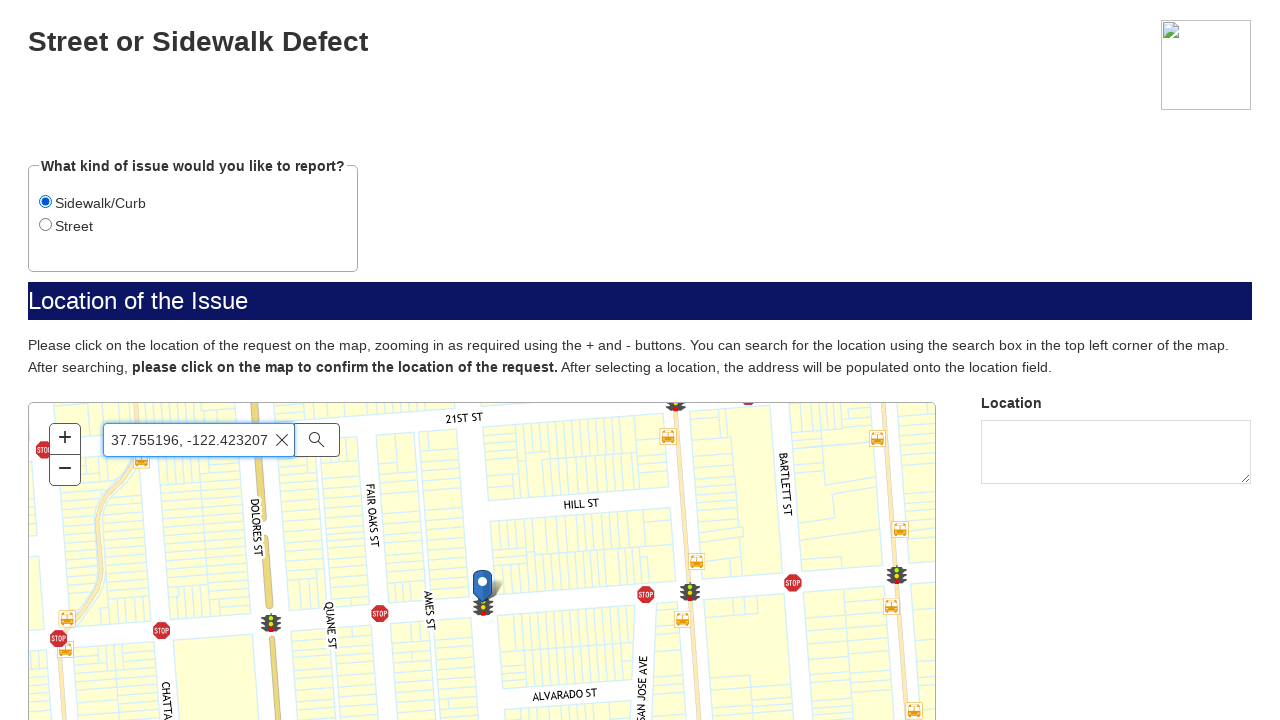

Located SVG map container
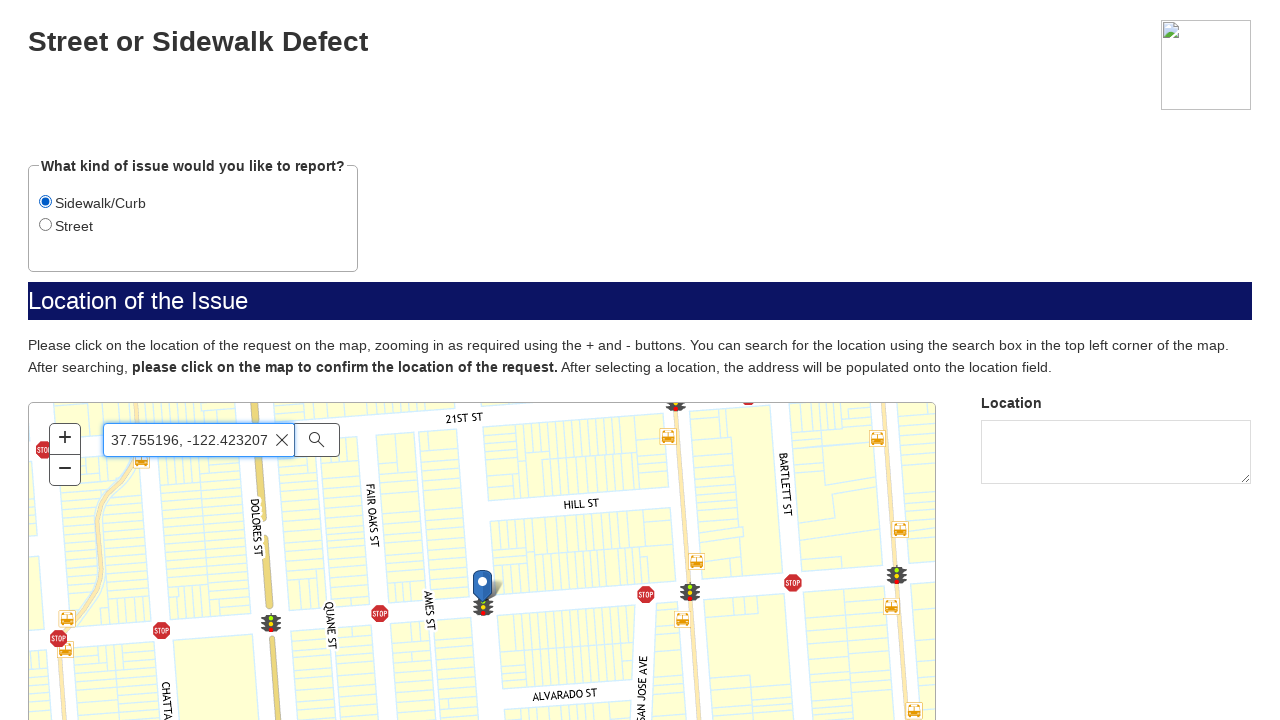

Clicked on SVG map container at (482, 520) on #dform_widget_le_gis_citizen_gc
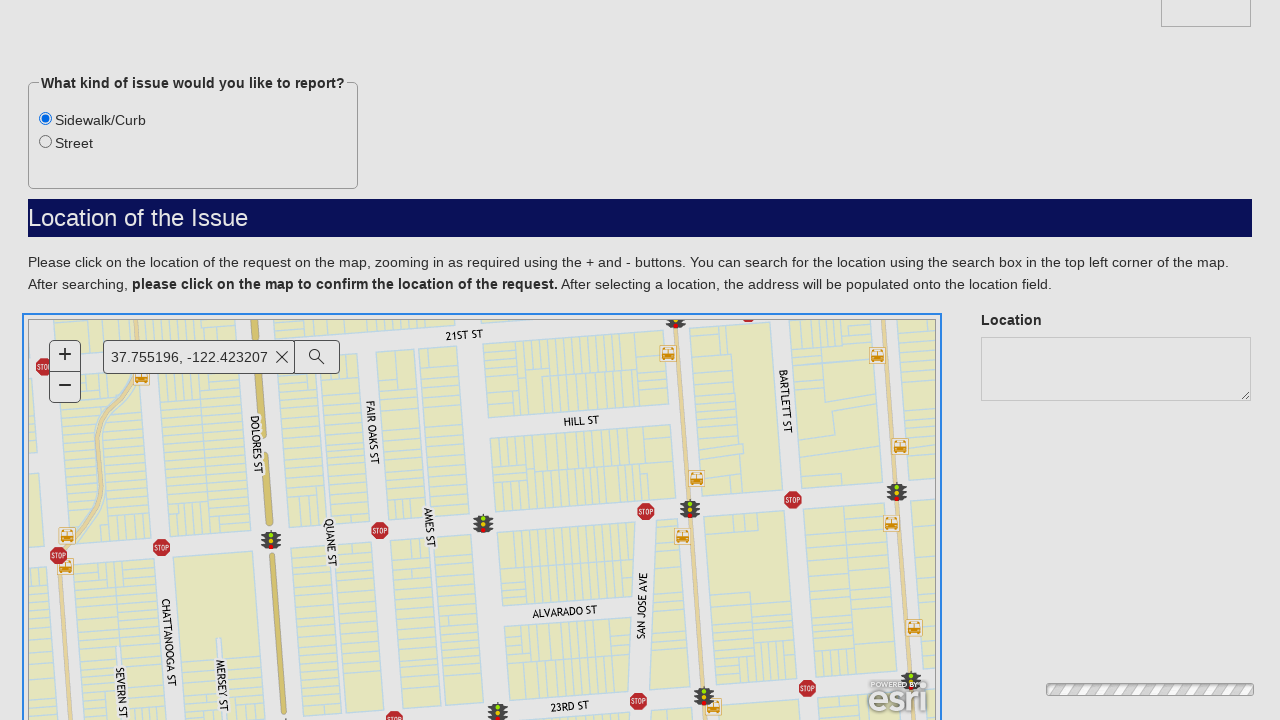

Waited after clicking map (2 seconds)
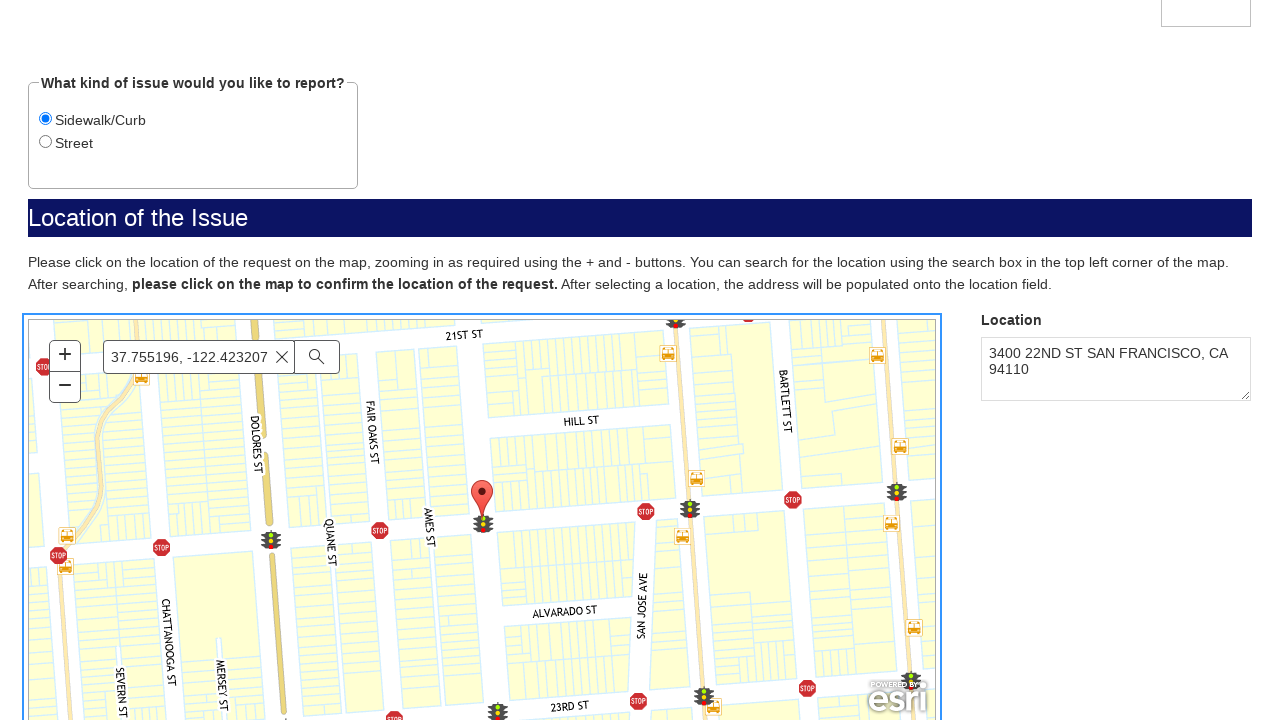

Clicked at center of SVG map (482.0, 520.40625) at (482, 520)
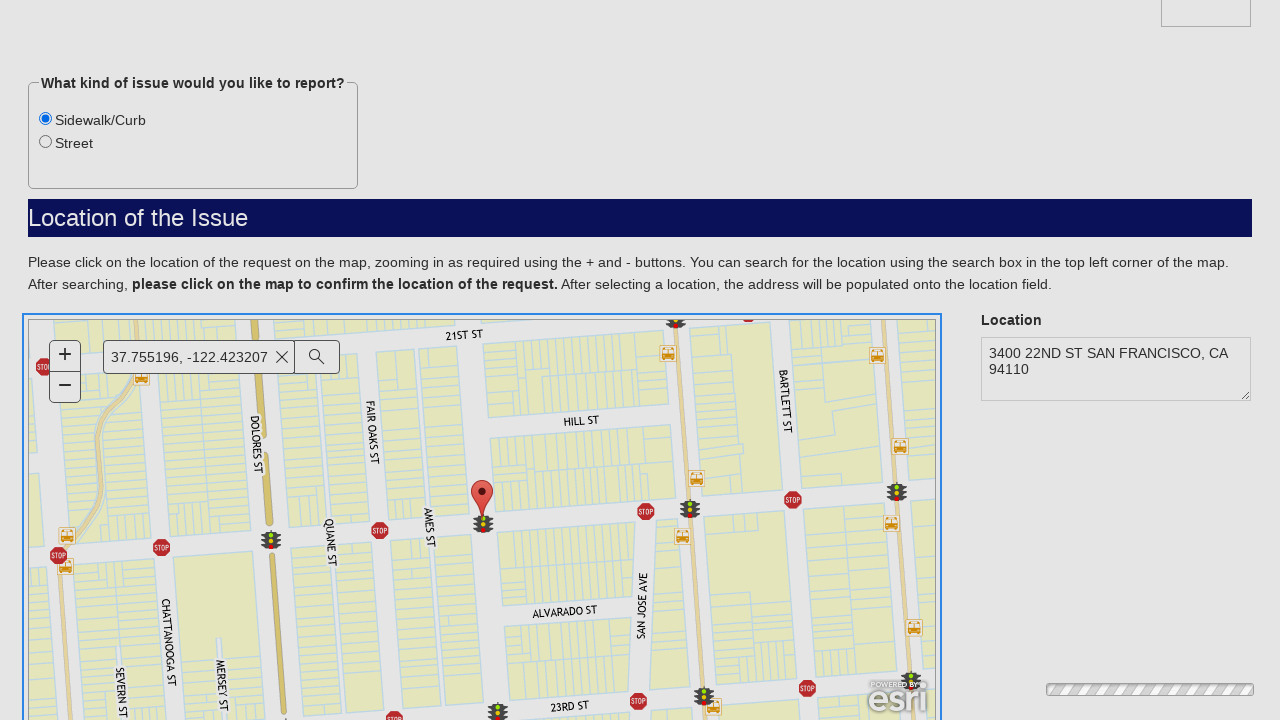

Waited after clicking map center (2 seconds)
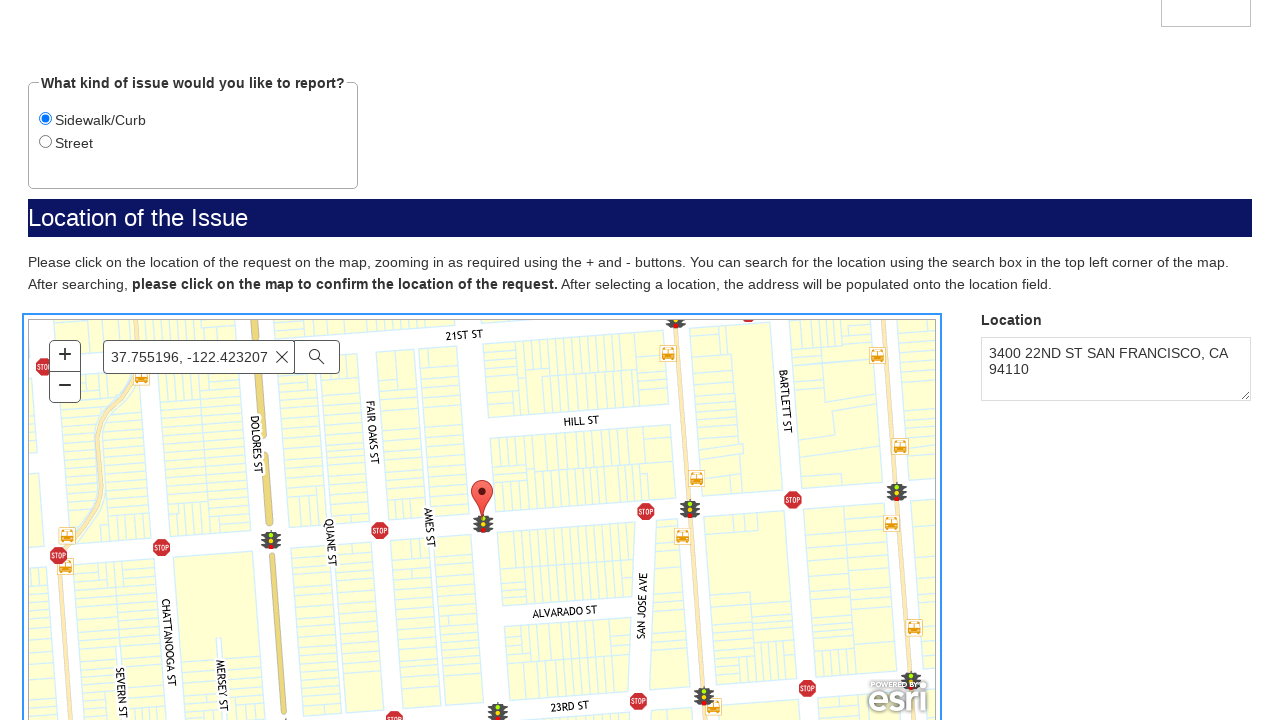

Final wait to verify form progression (2 seconds)
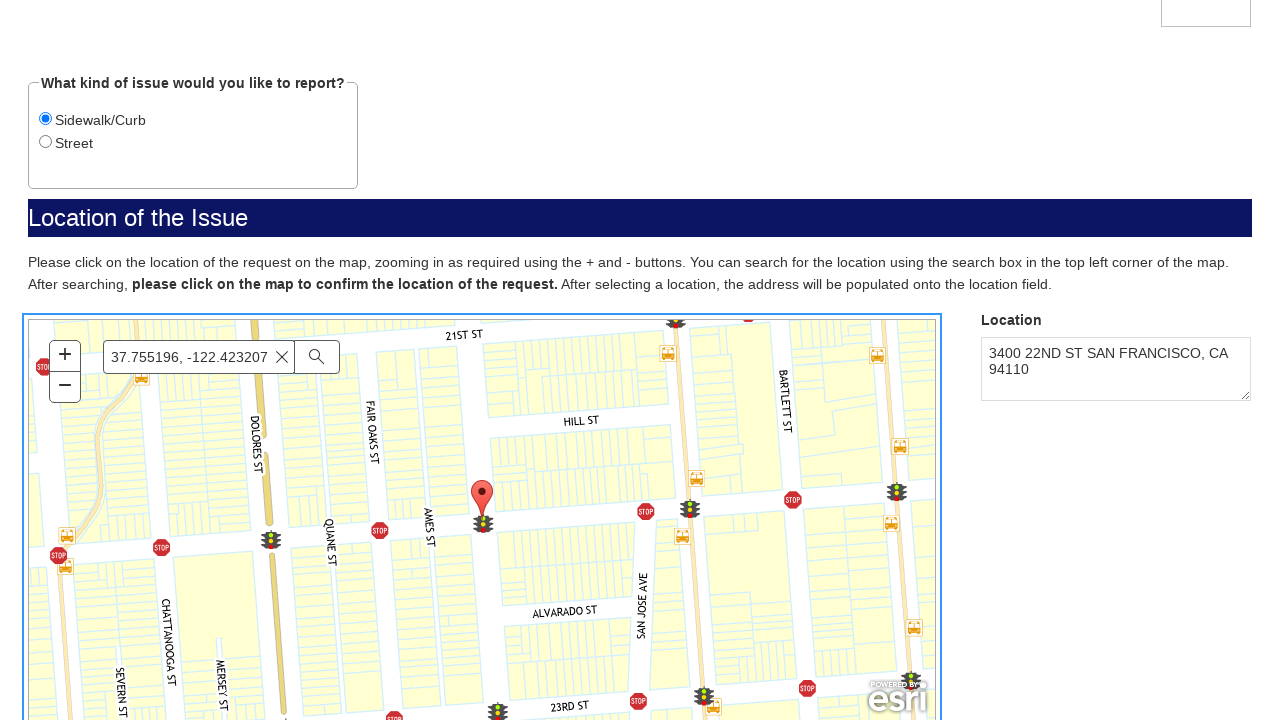

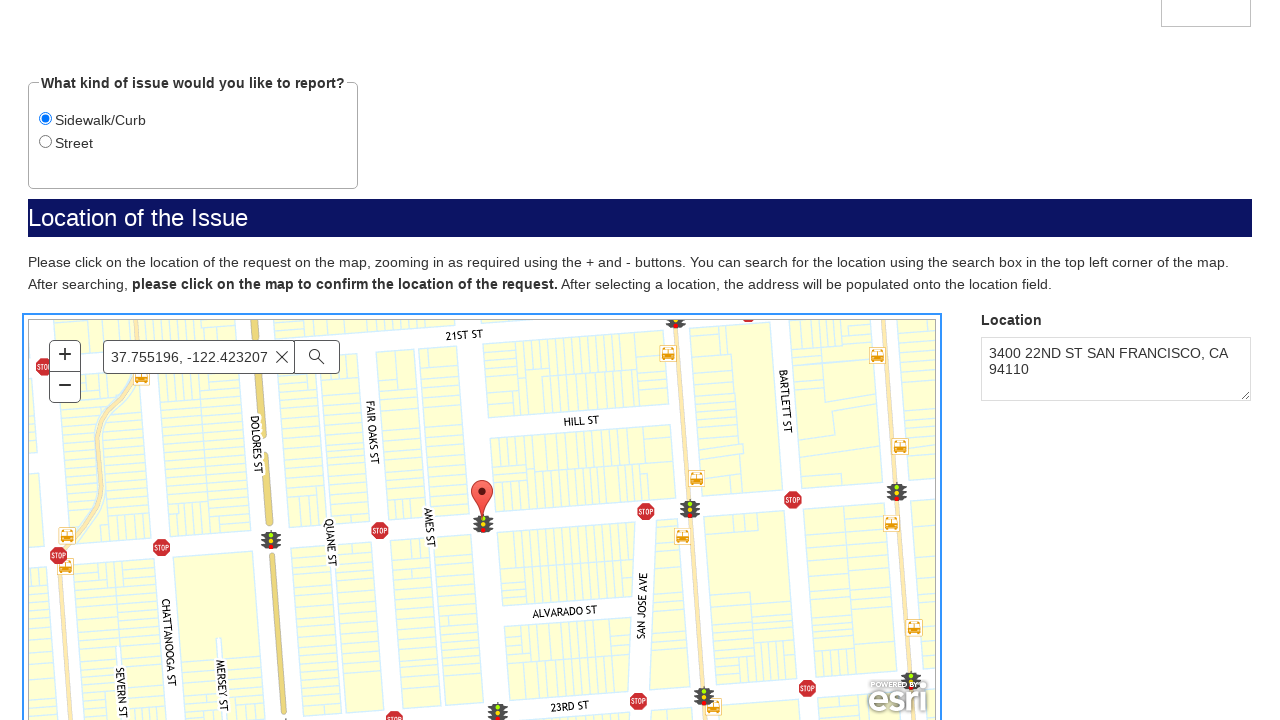